Tests multiple browser window handling by clicking a Help link that opens a new window, then switching between the parent and child windows to verify window switching functionality.

Starting URL: https://accounts.google.com/signup/v2/webcreateaccount?hl=en&flowName=GlifWebSignIn&flowEntry=SignUp

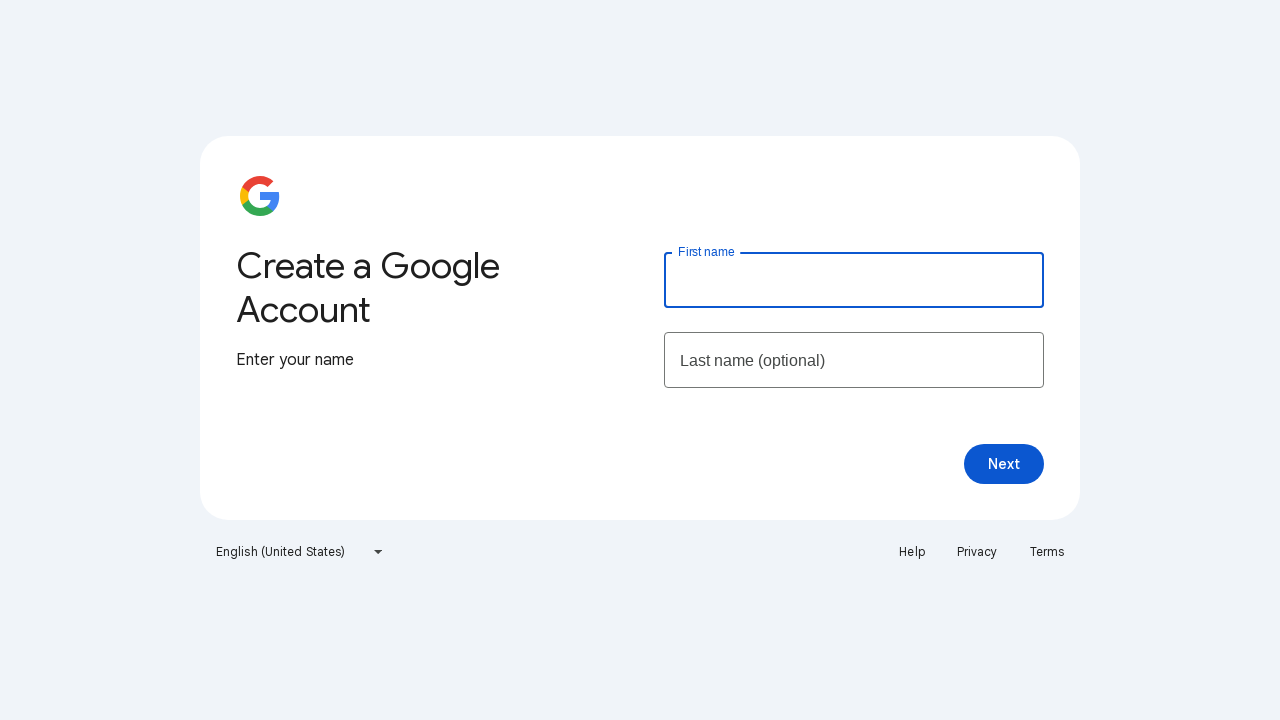

Clicked Help link which opened a new window at (912, 552) on text=Help
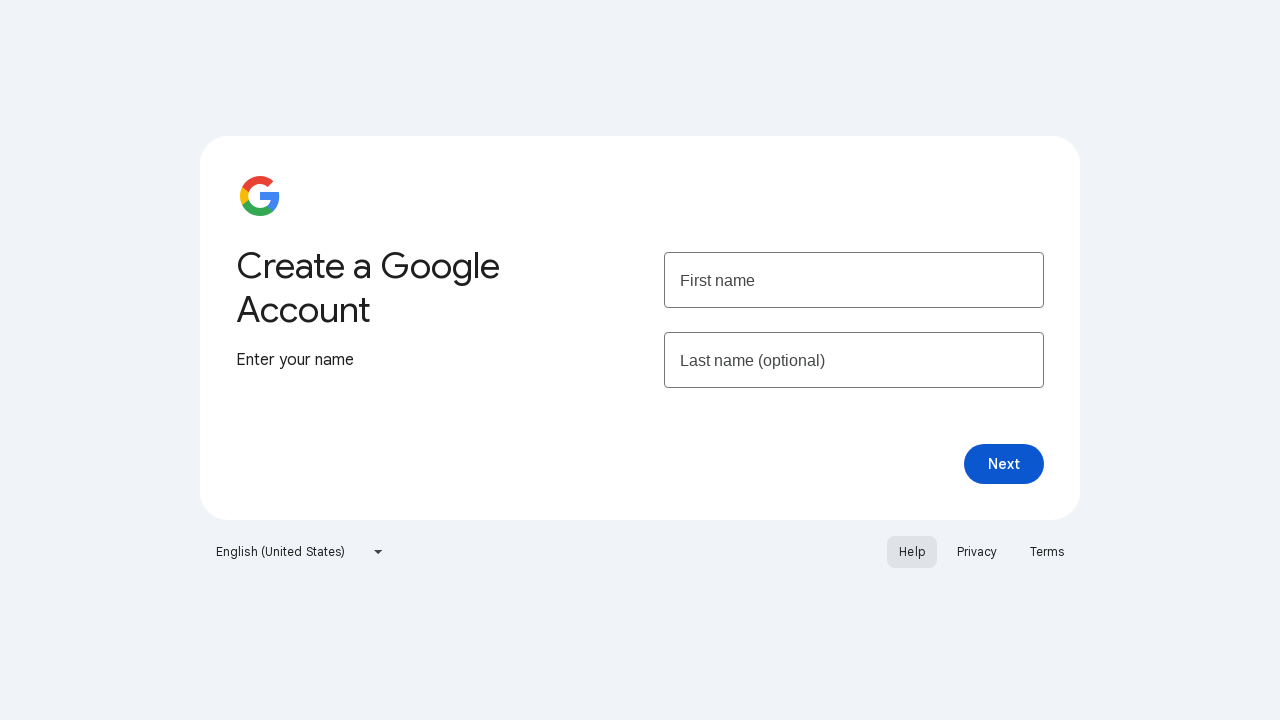

Retrieved child window/page object
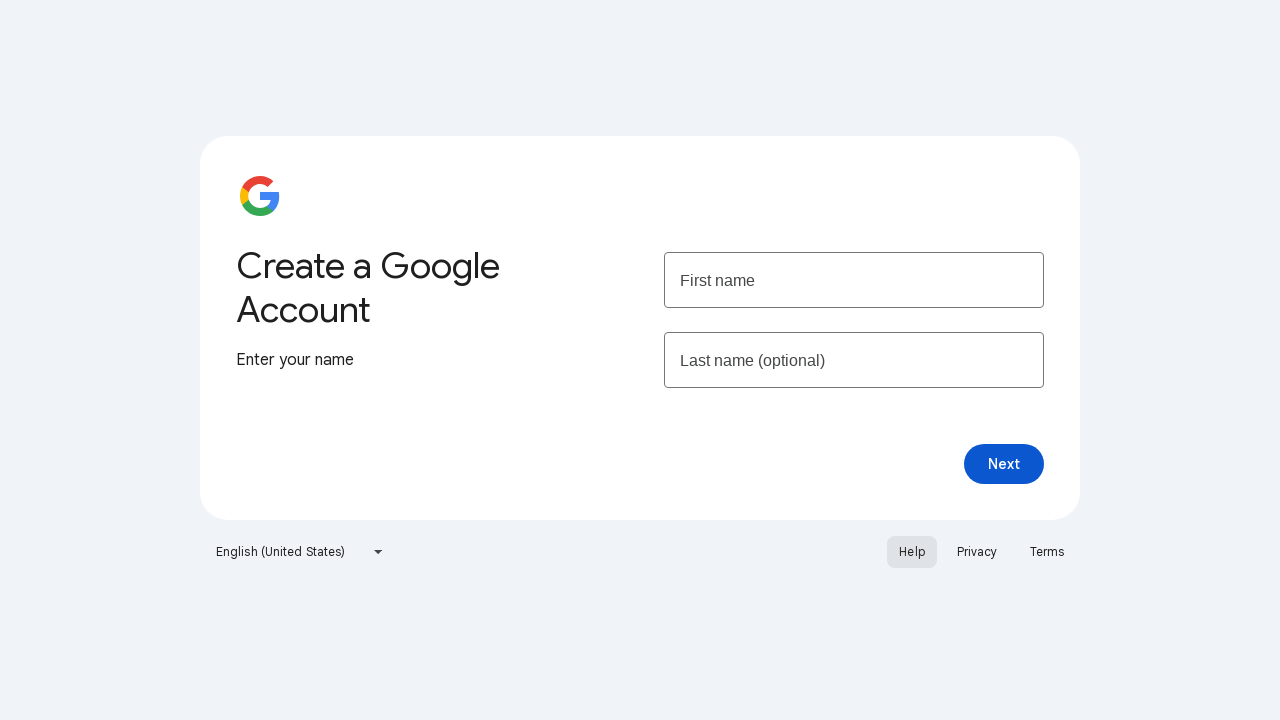

Child window finished loading
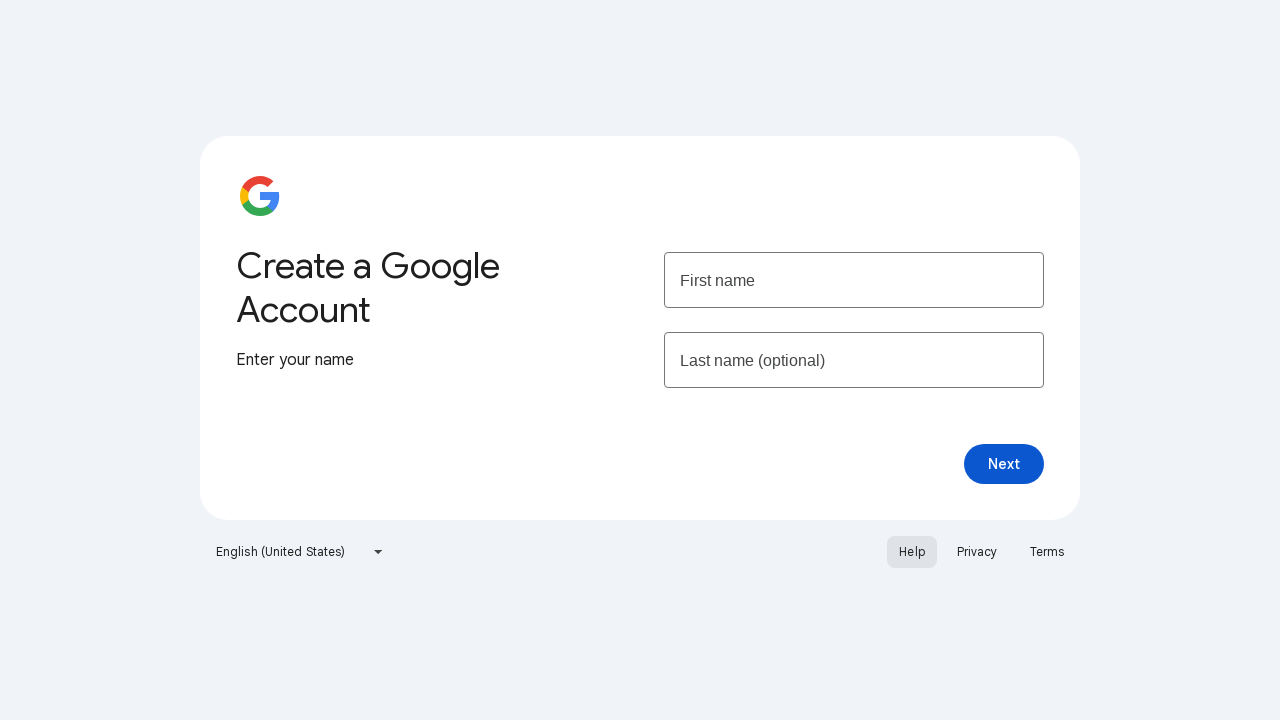

Printed child window title: Google Account Help
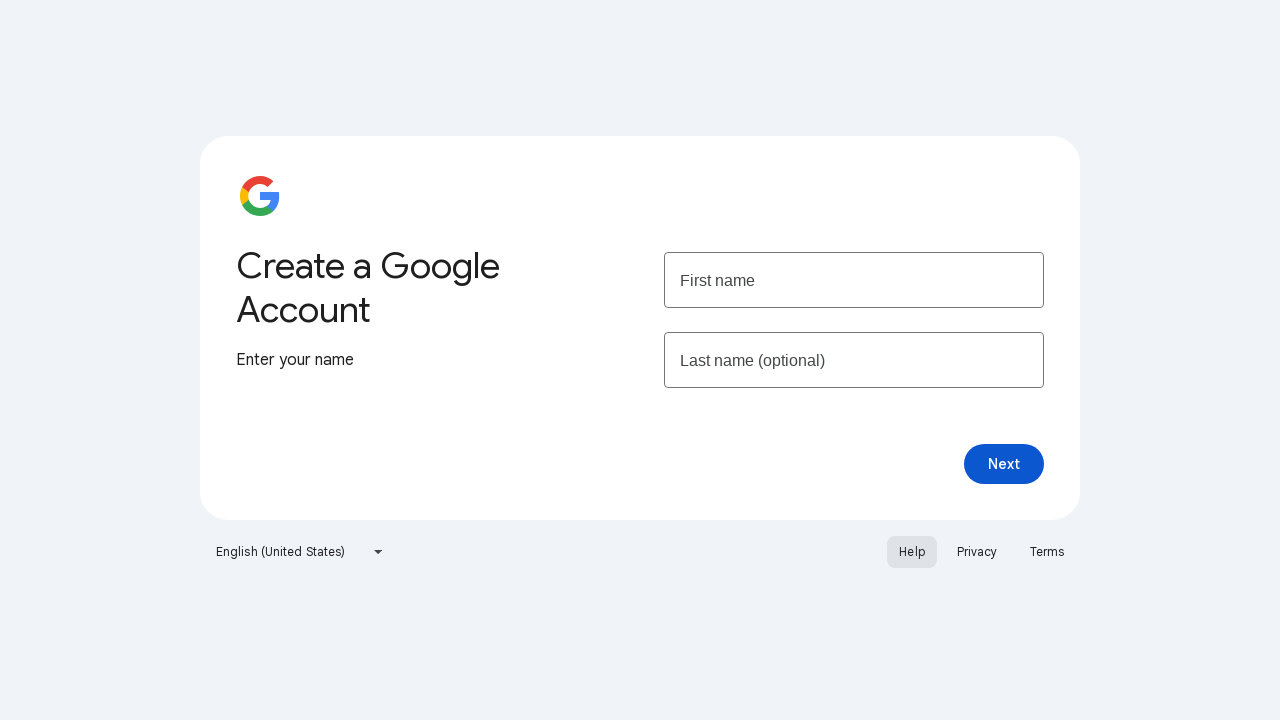

Switched to parent window
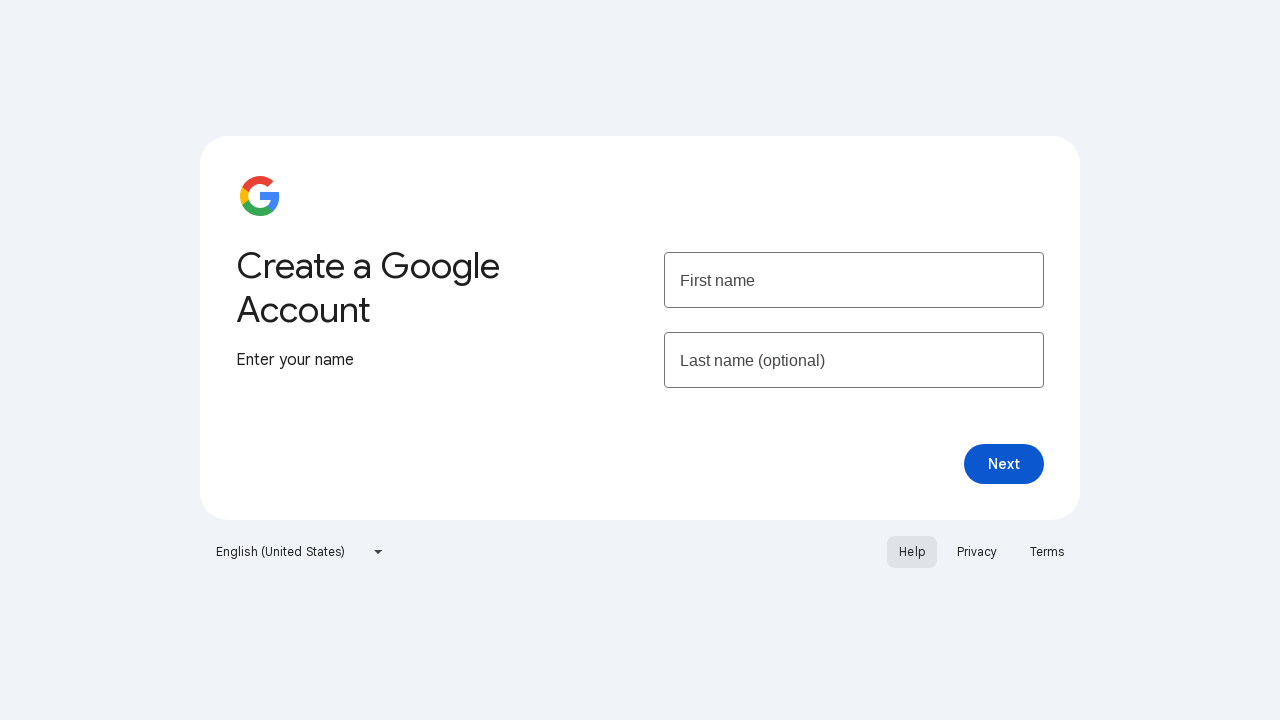

Printed parent window title: Create your Google Account
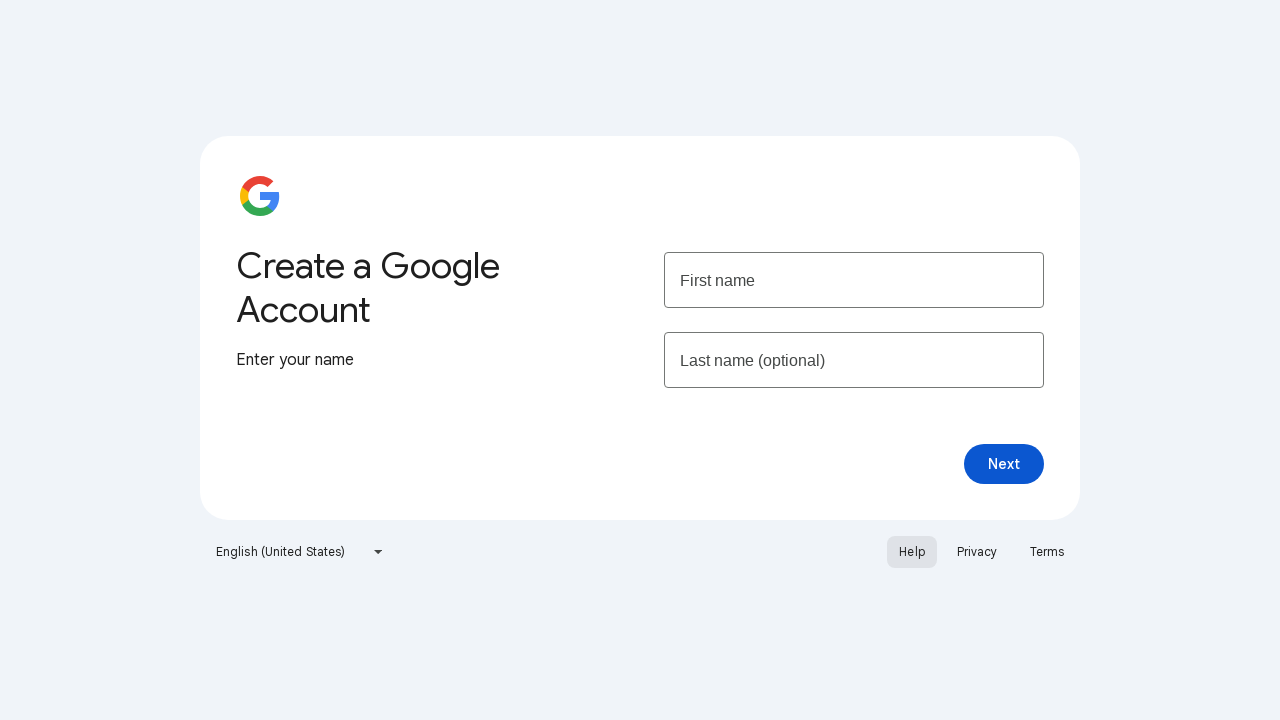

Switched back to child window
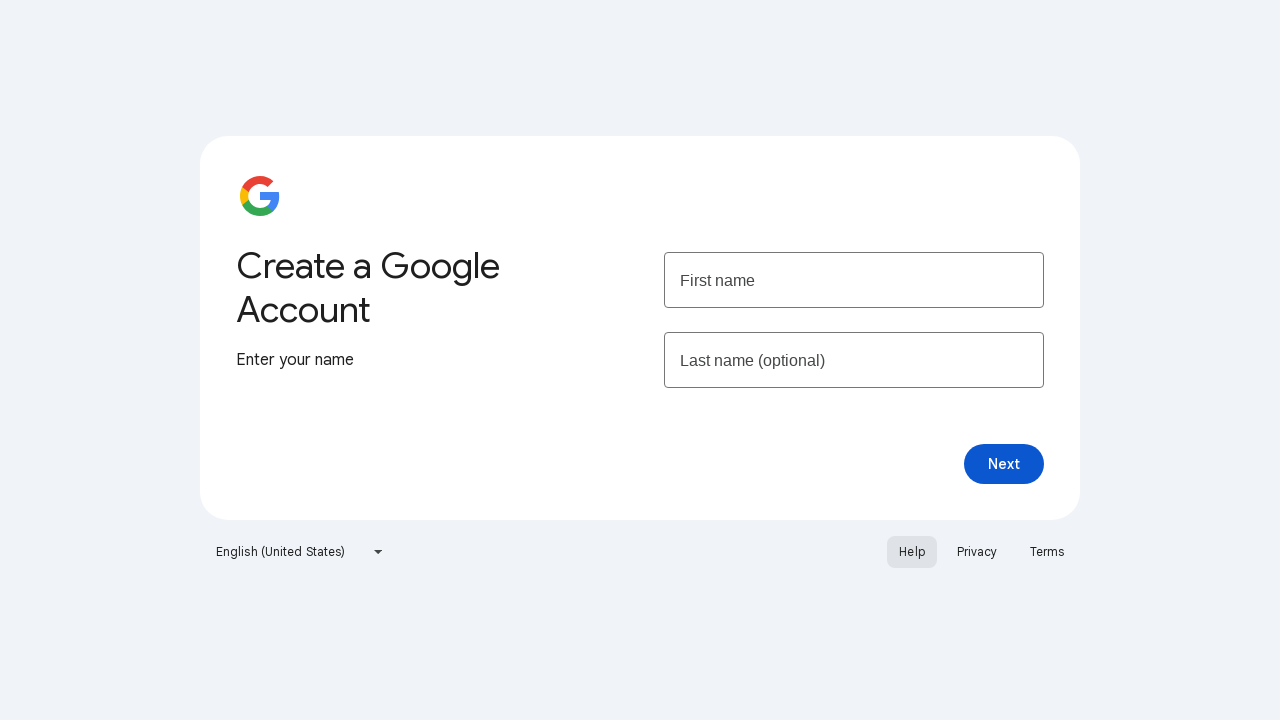

Printed child window title again: Google Account Help
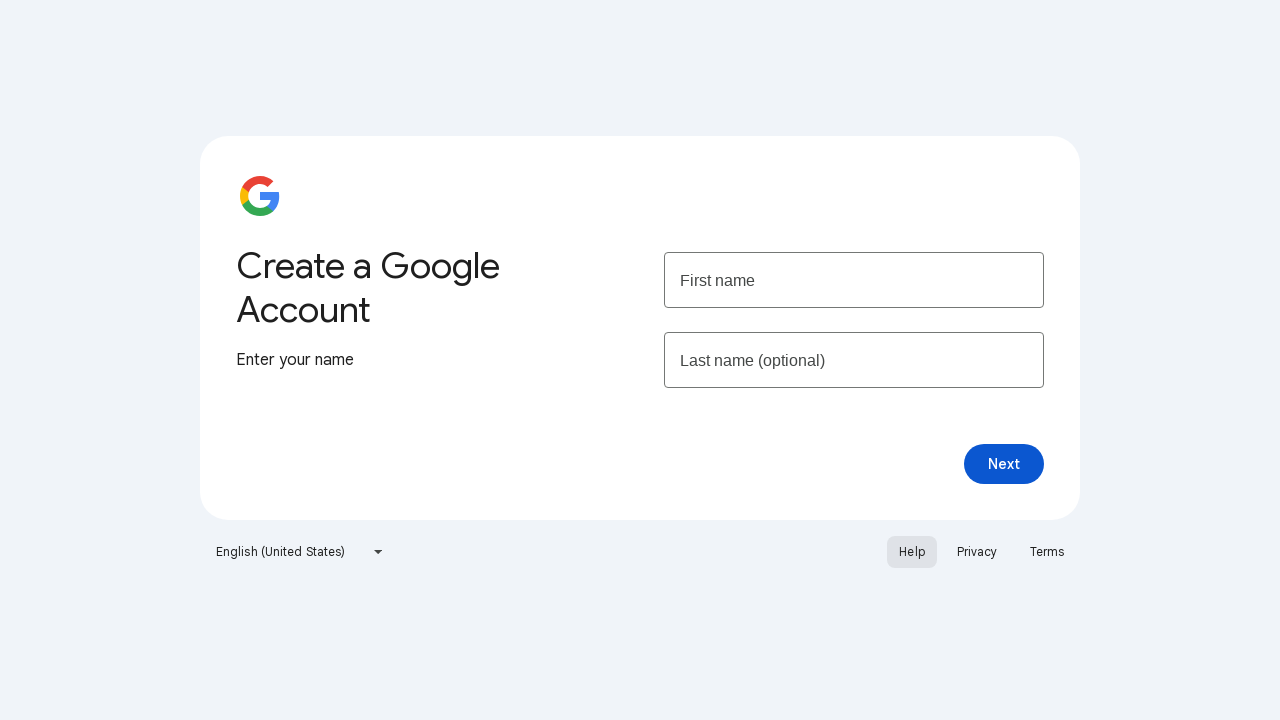

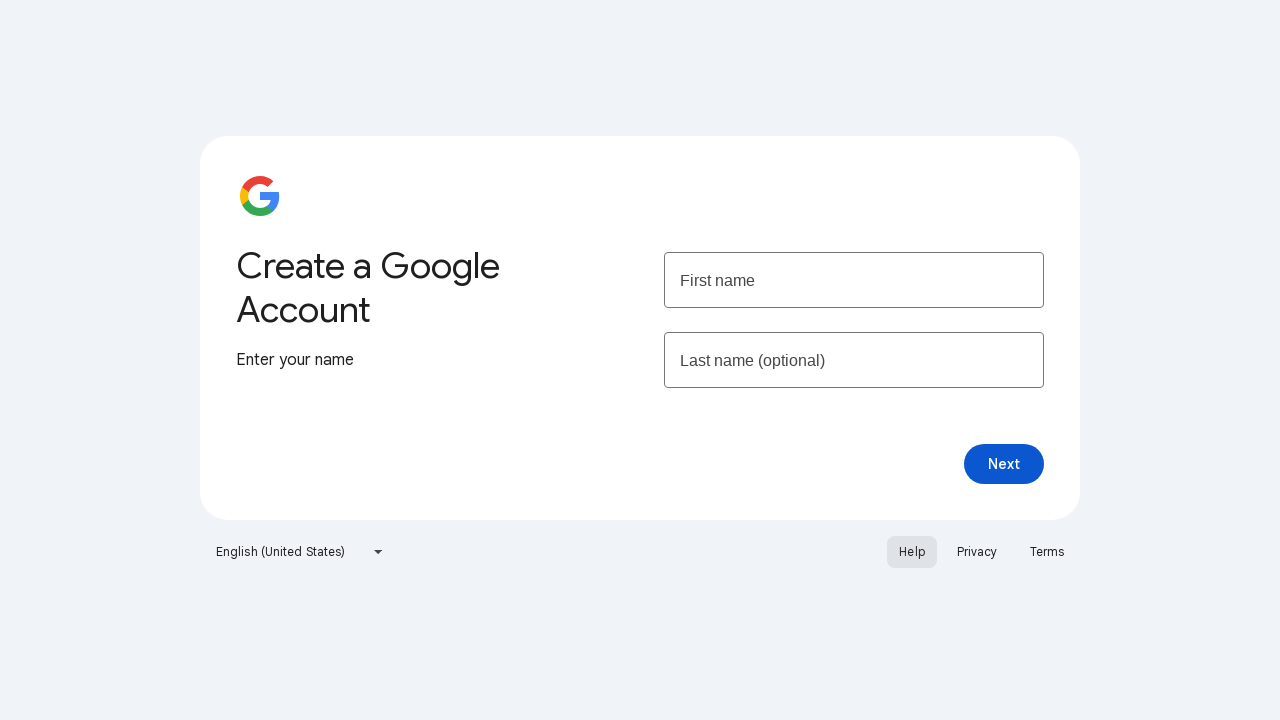